Navigates to Books to Scrape website, selects a book category from the sidebar, clicks on the first book in that category, and waits for the book details page to load.

Starting URL: http://books.toscrape.com/

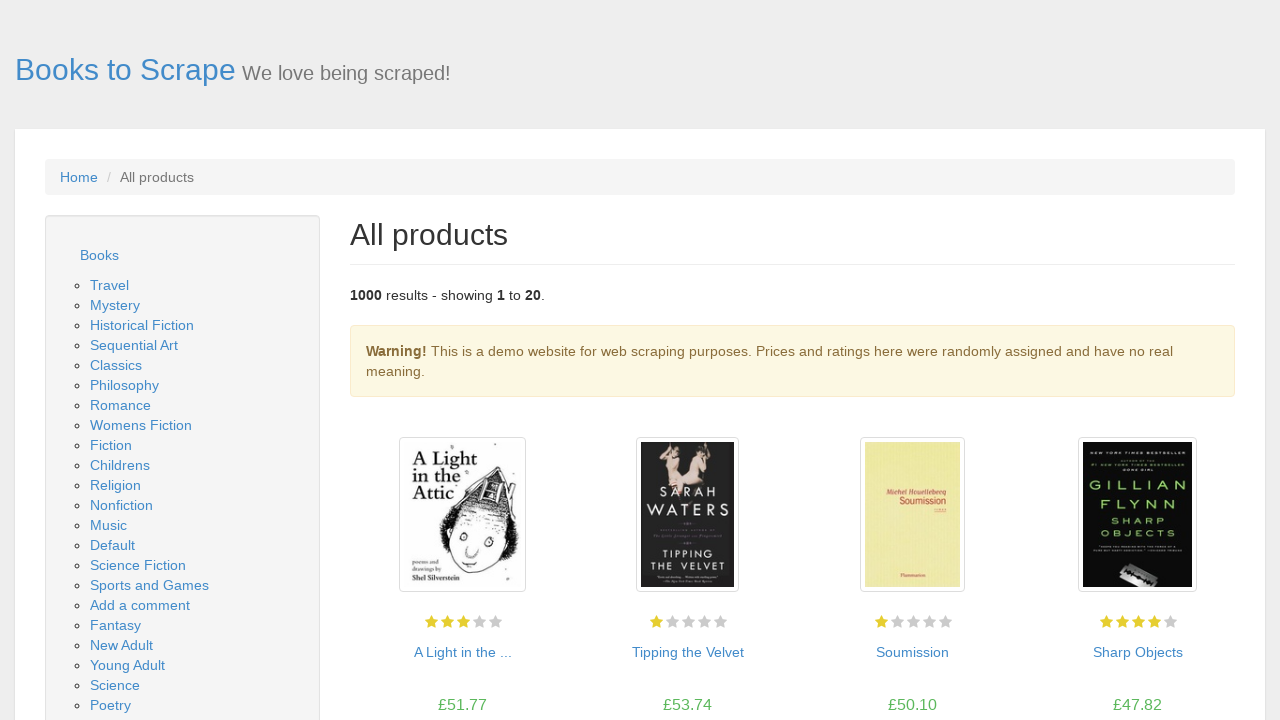

Page loaded with domcontentloaded state
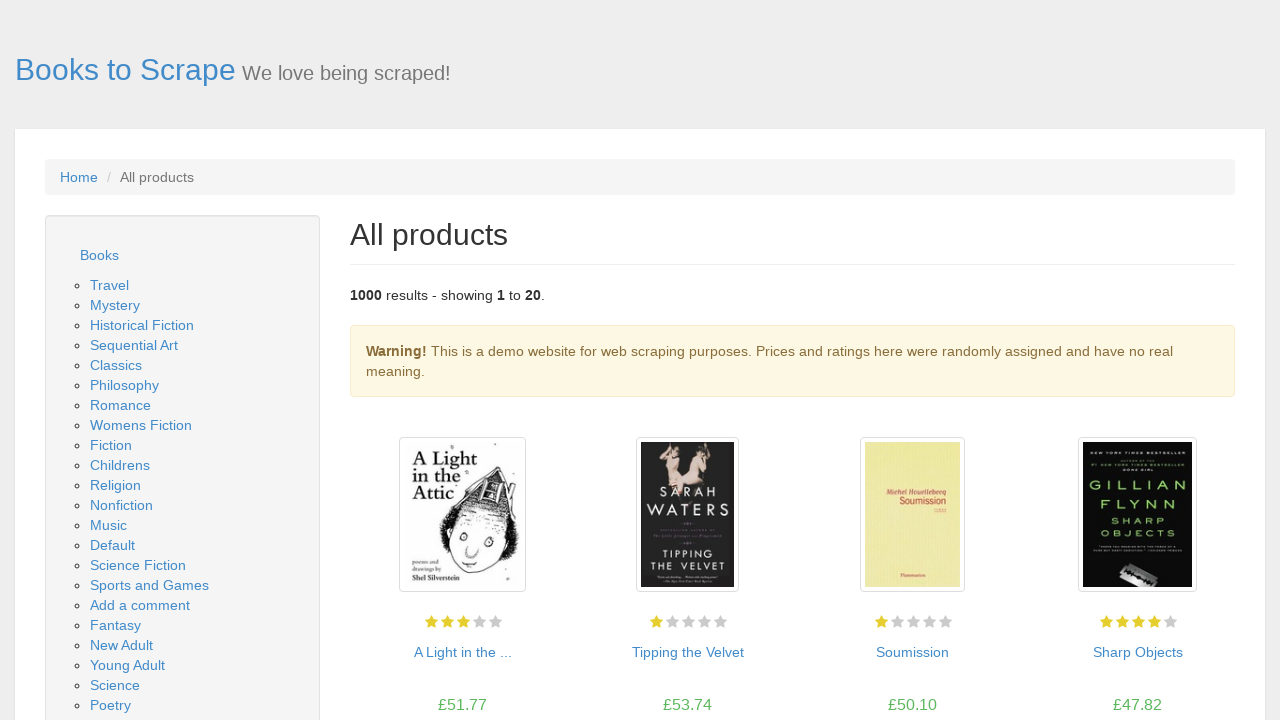

Clicked on Travel category link in sidebar at (110, 285) on internal:role=link[name="Travel"i]
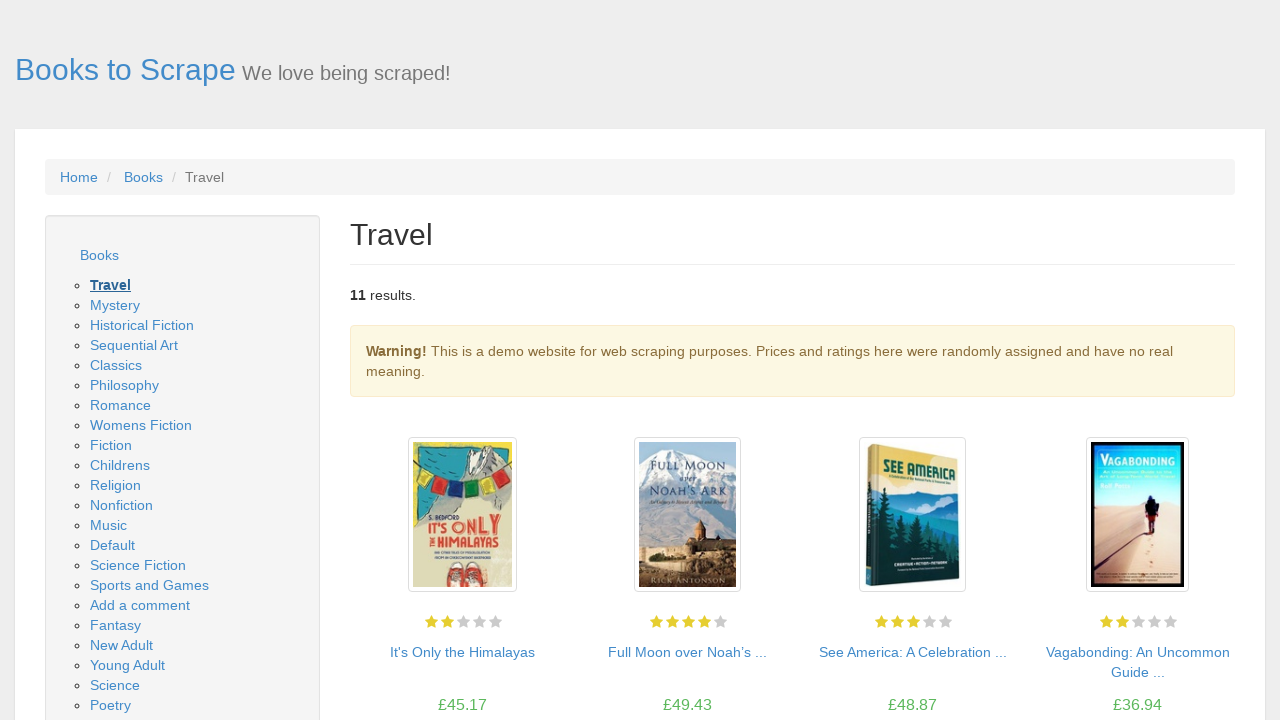

Product listings appeared in Travel category
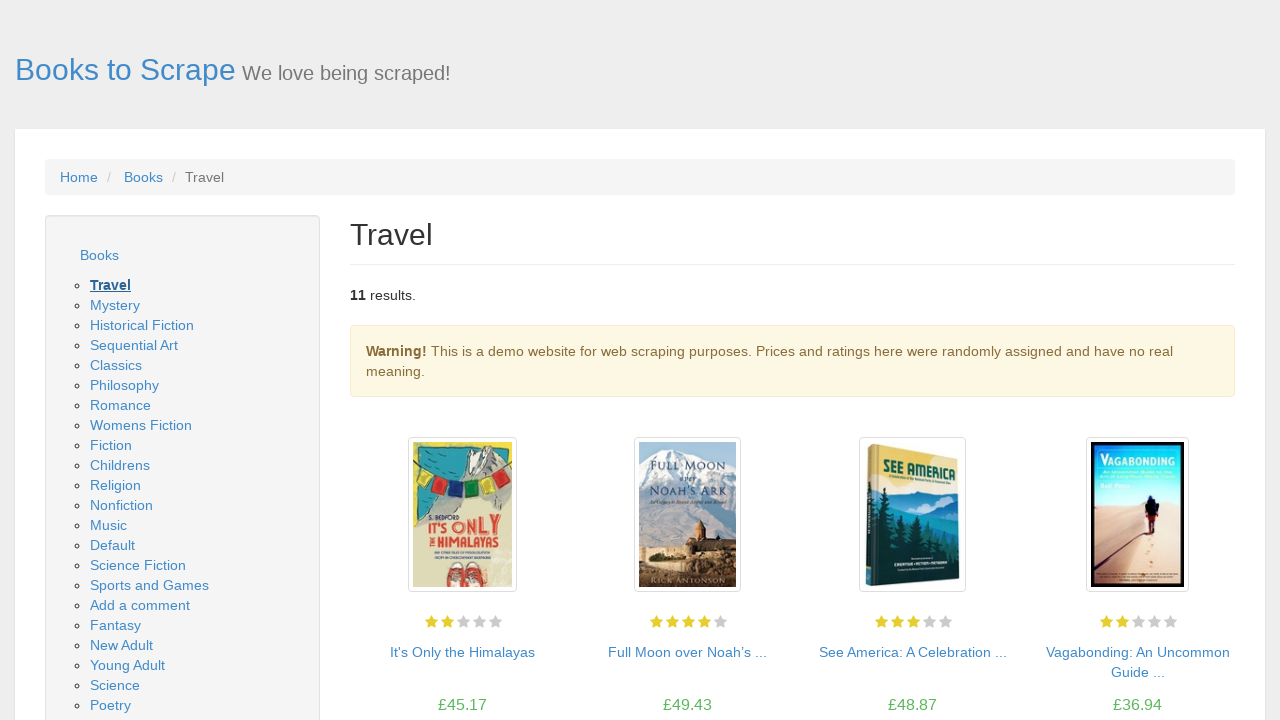

Clicked on the first book in Travel category at (462, 515) on .product_pod a >> nth=0
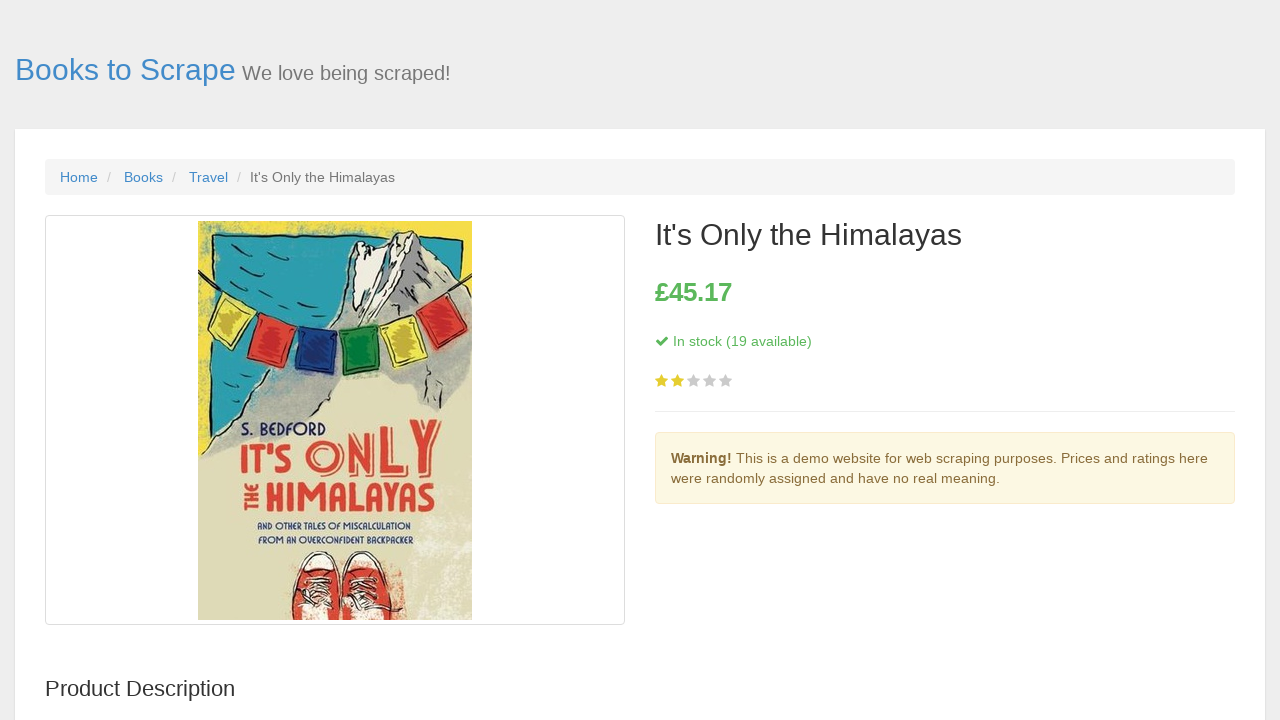

Book details page loaded successfully
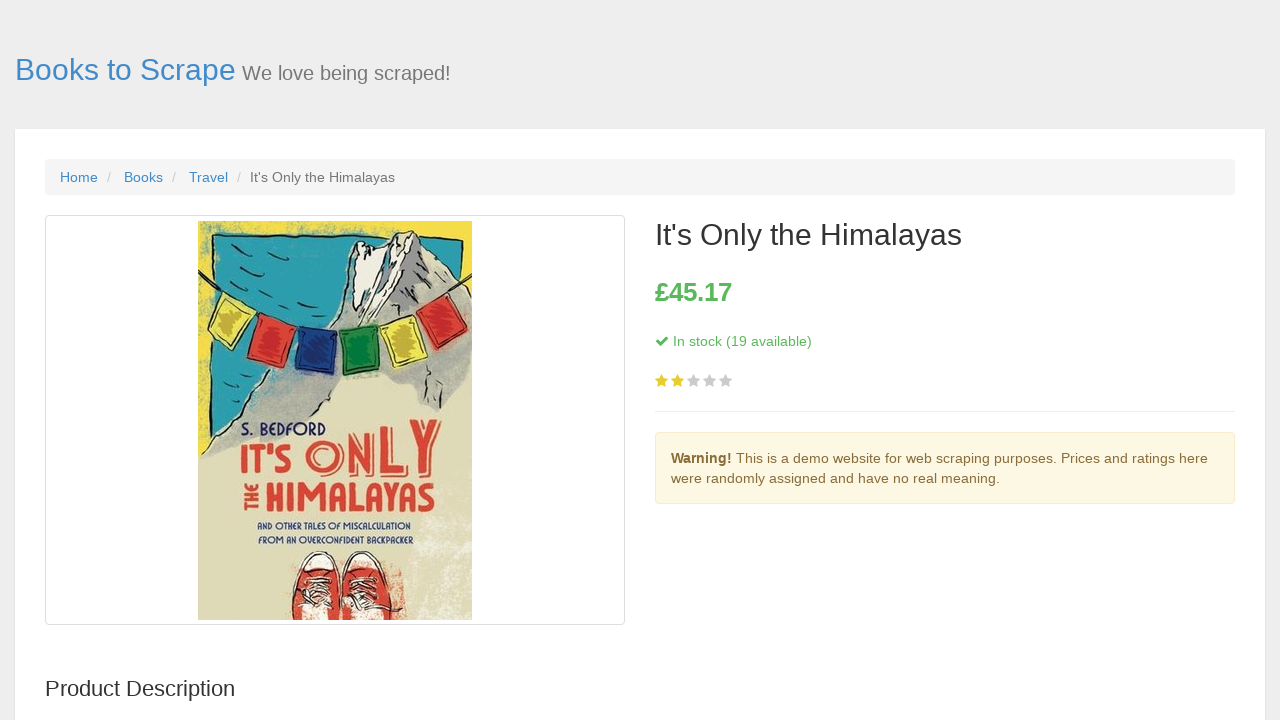

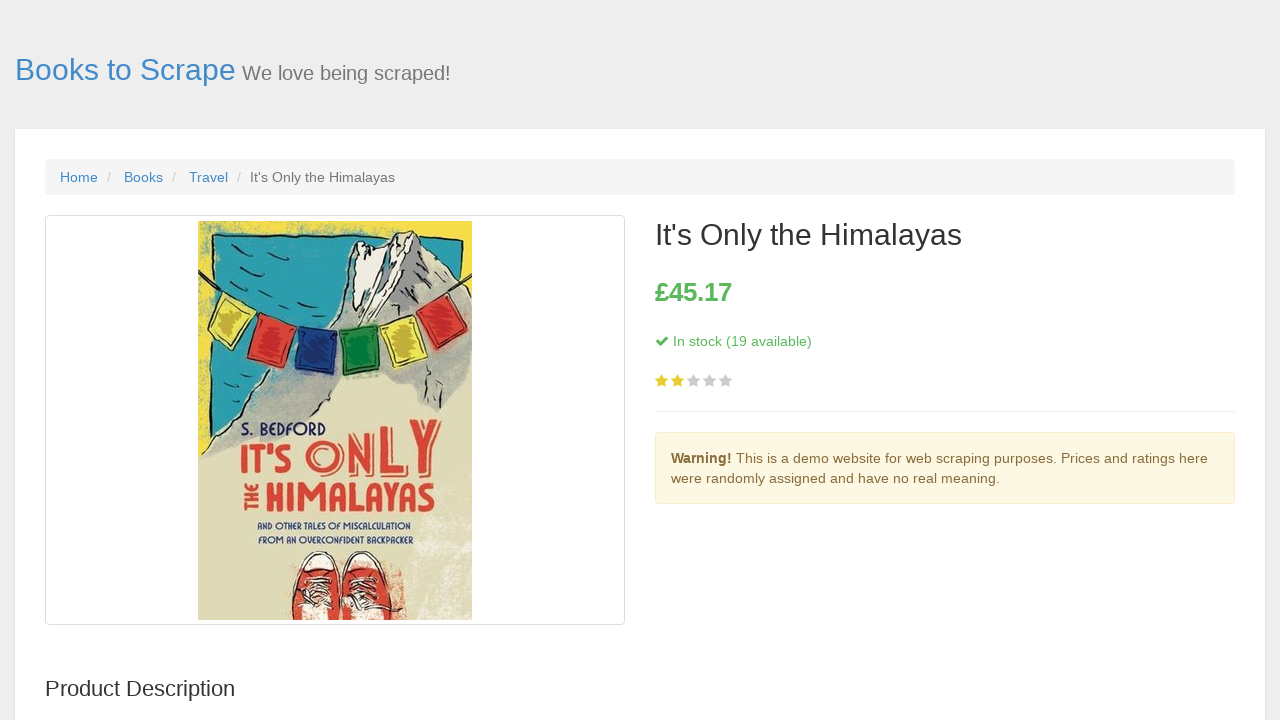